Tests basic elements form by filling multiple input fields including name, company, email, password, checking a checkbox and submitting forms

Starting URL: http://automationbykrishna.com/

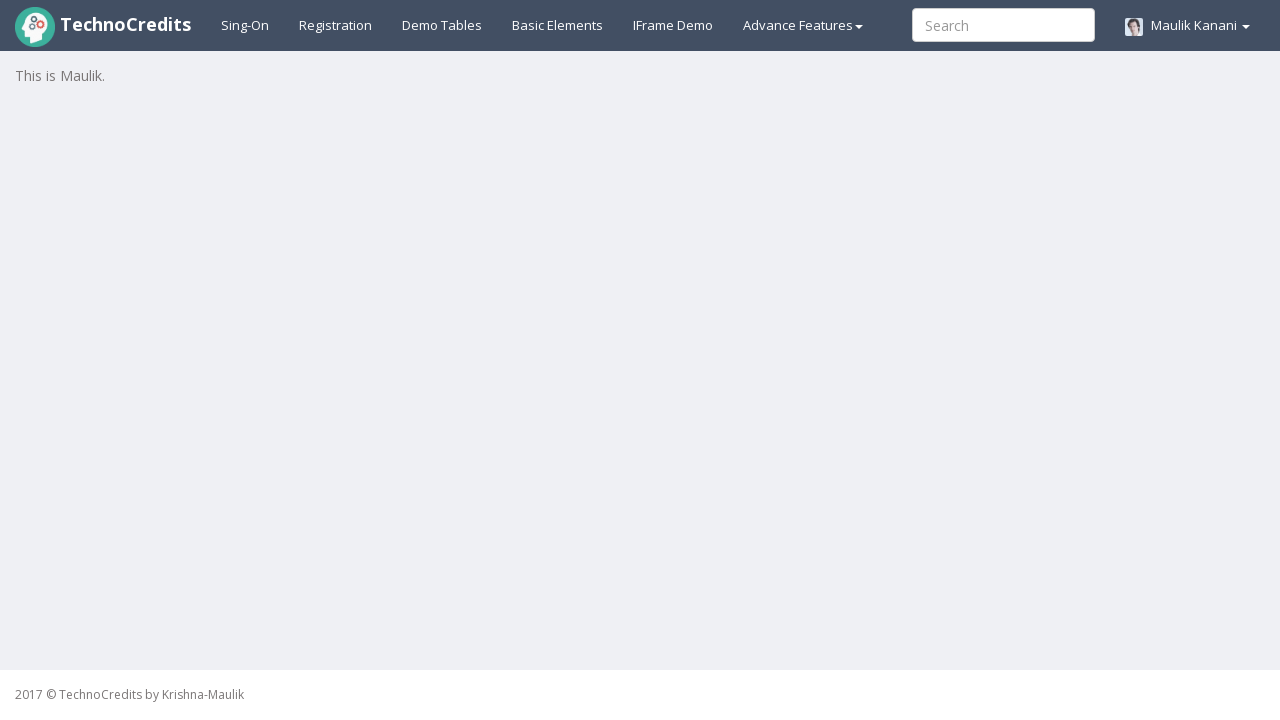

Clicked on Basic elements tab at (558, 25) on a#basicelements
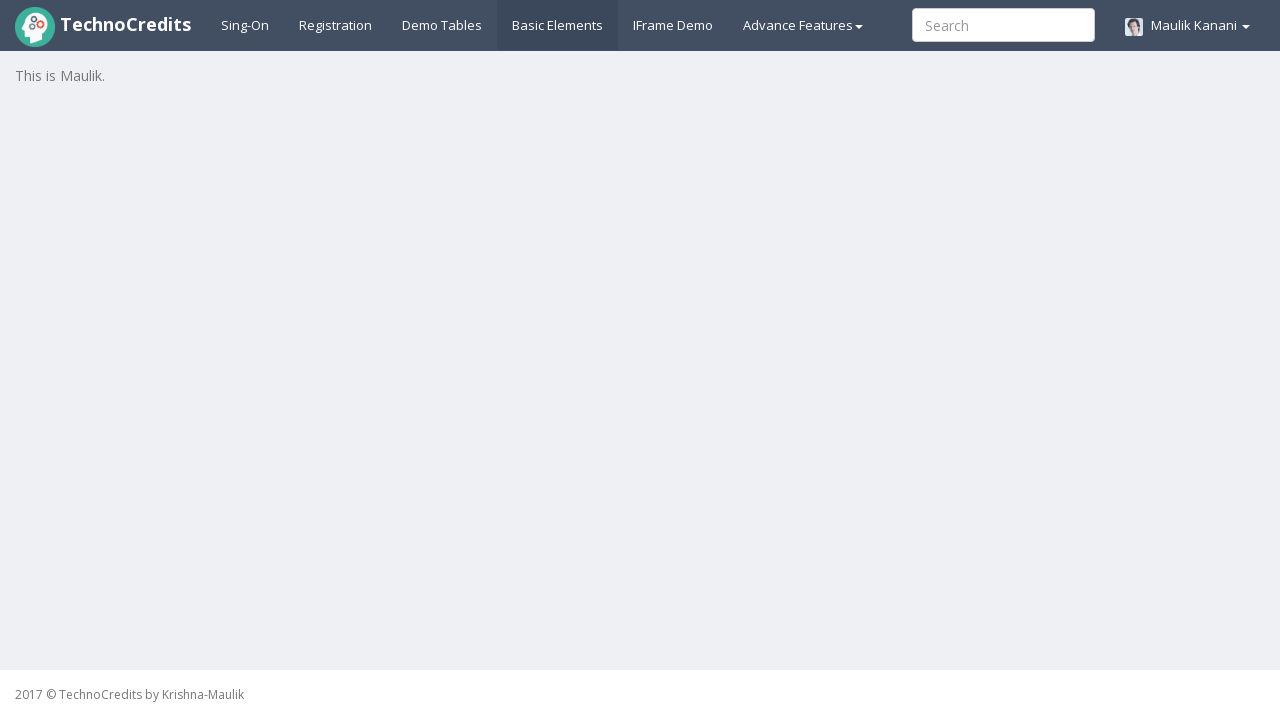

Waited 2 seconds for page to load
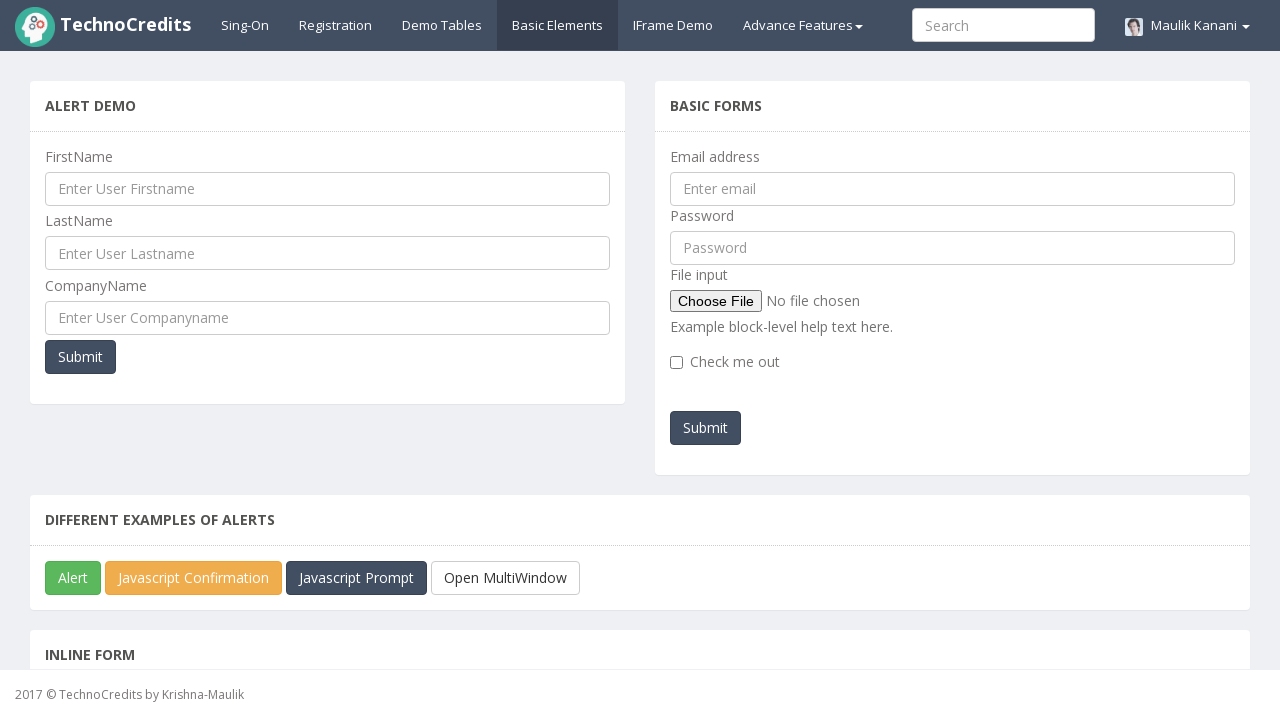

Filled first name field with 'Akshay' on #UserFirstName
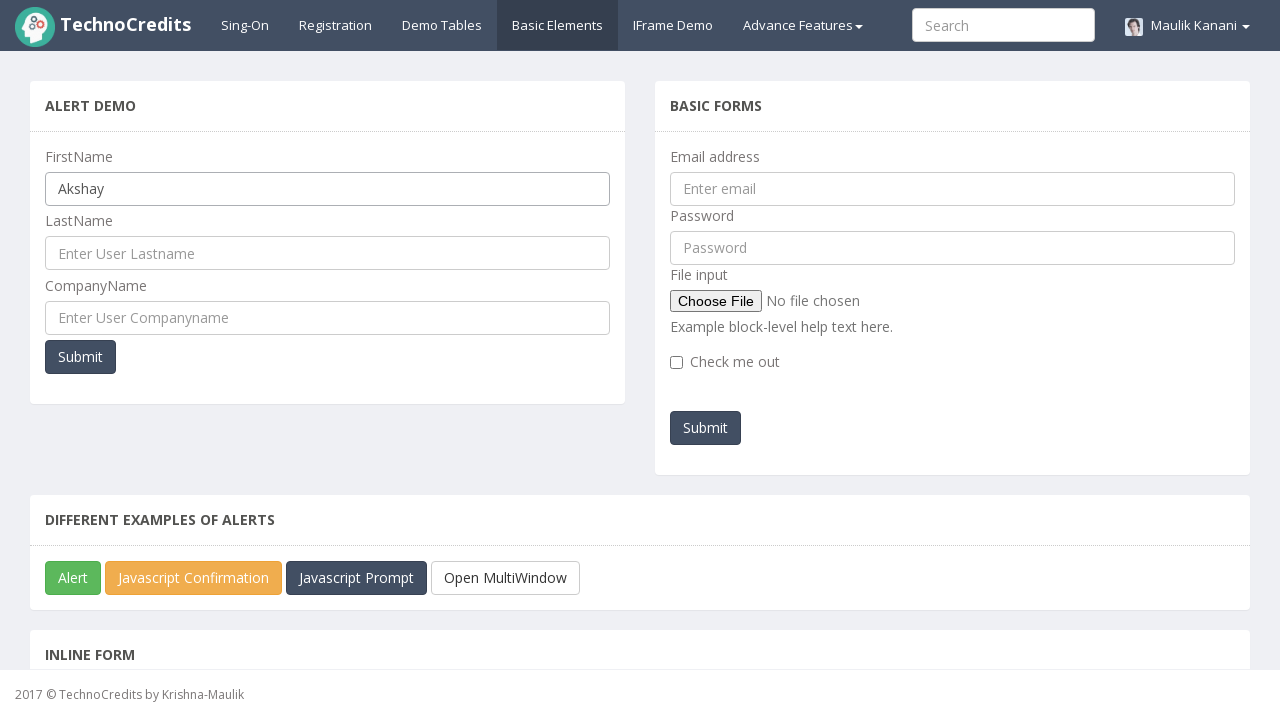

Filled last name field with 'Gaikwad' on #UserLastName
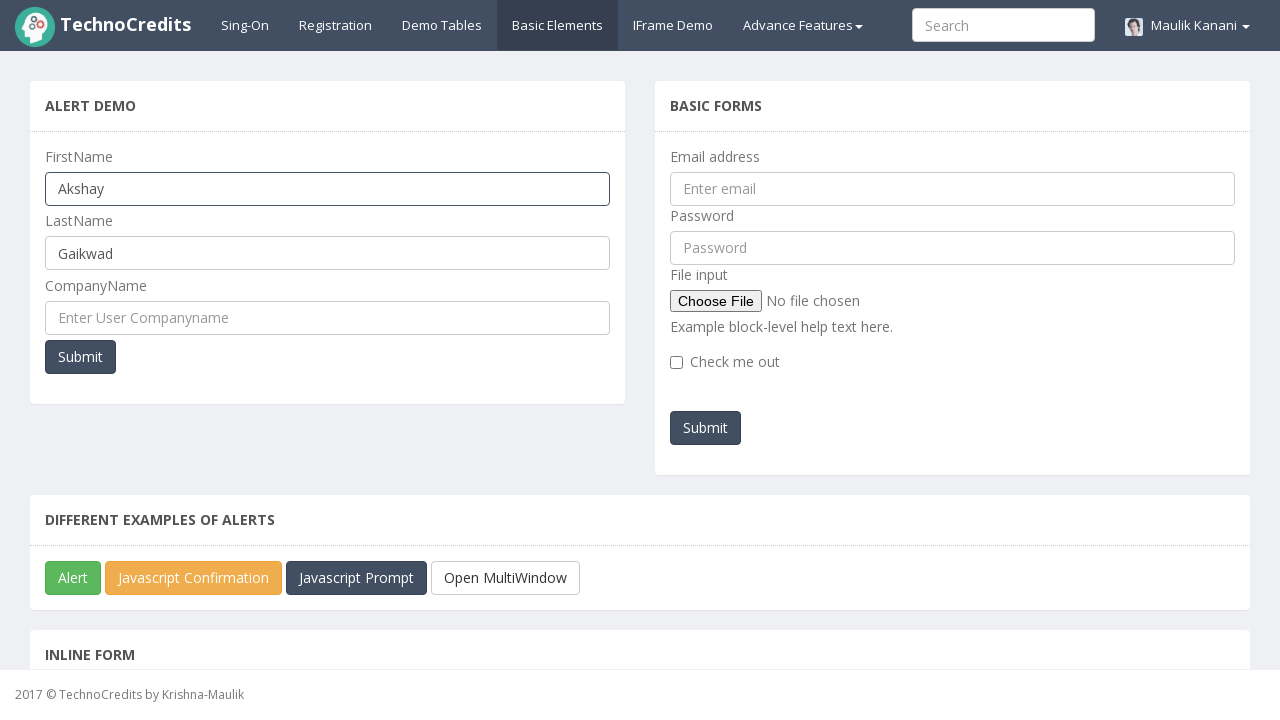

Filled company name field with 'Dassault Systems' on #UserCompanyName
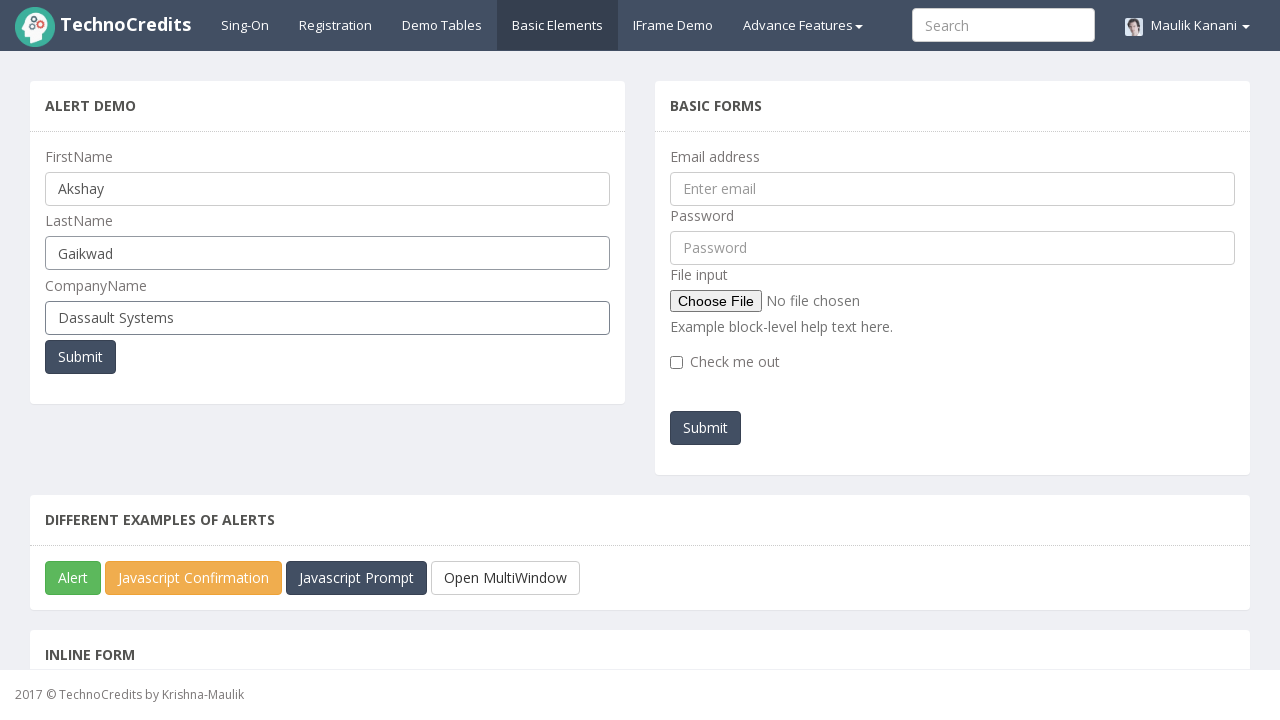

Clicked submit button for first form at (80, 357) on button[onclick='myFunctionPopUp()']
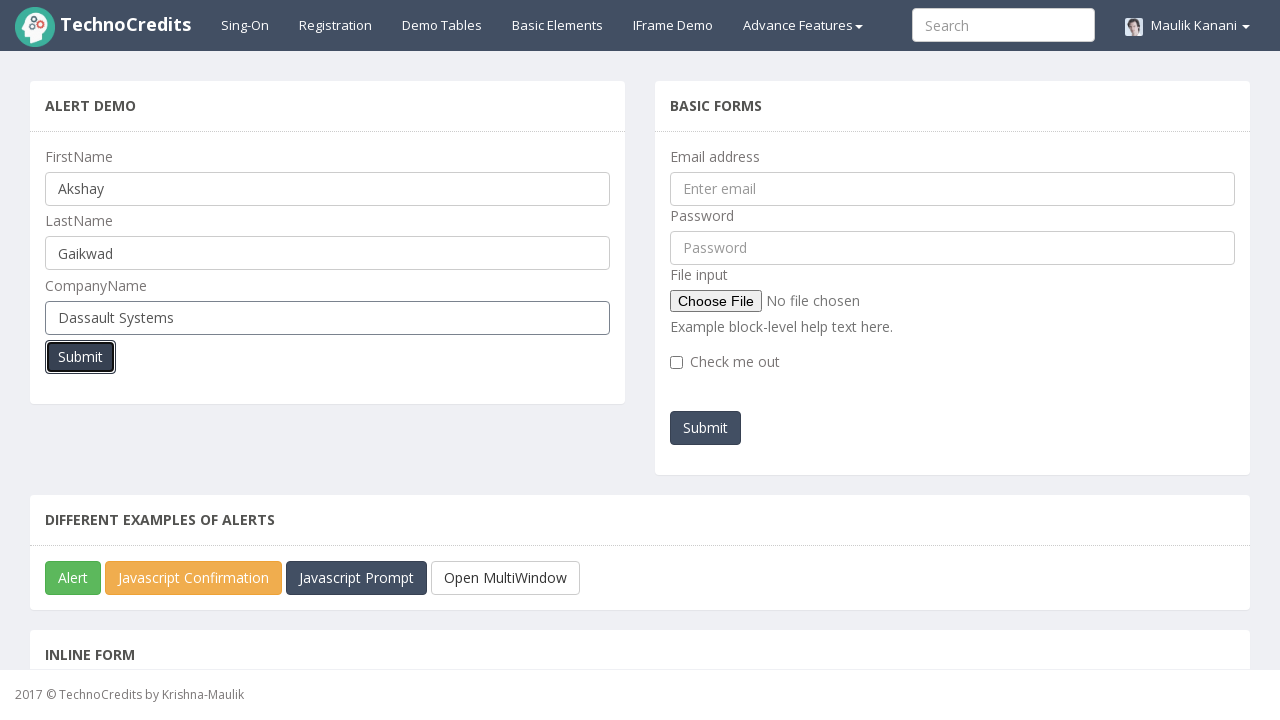

Accepted alert dialog for first form
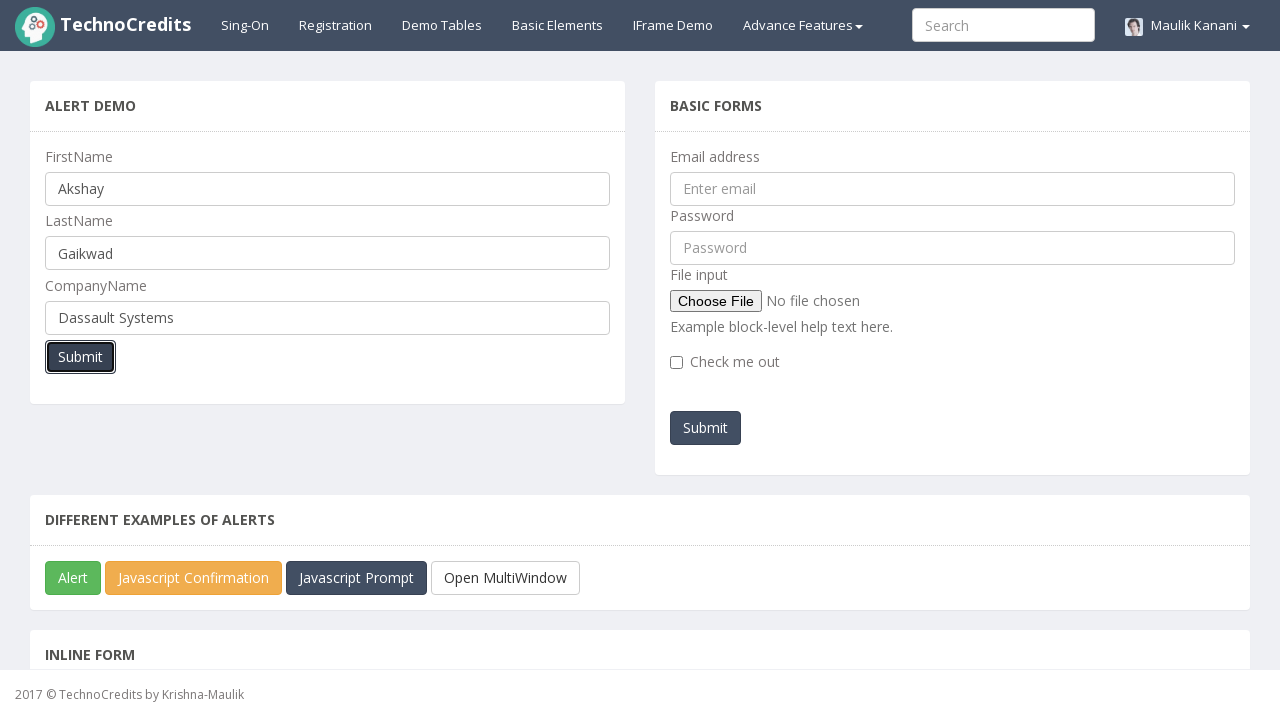

Waited 3 seconds before filling second form
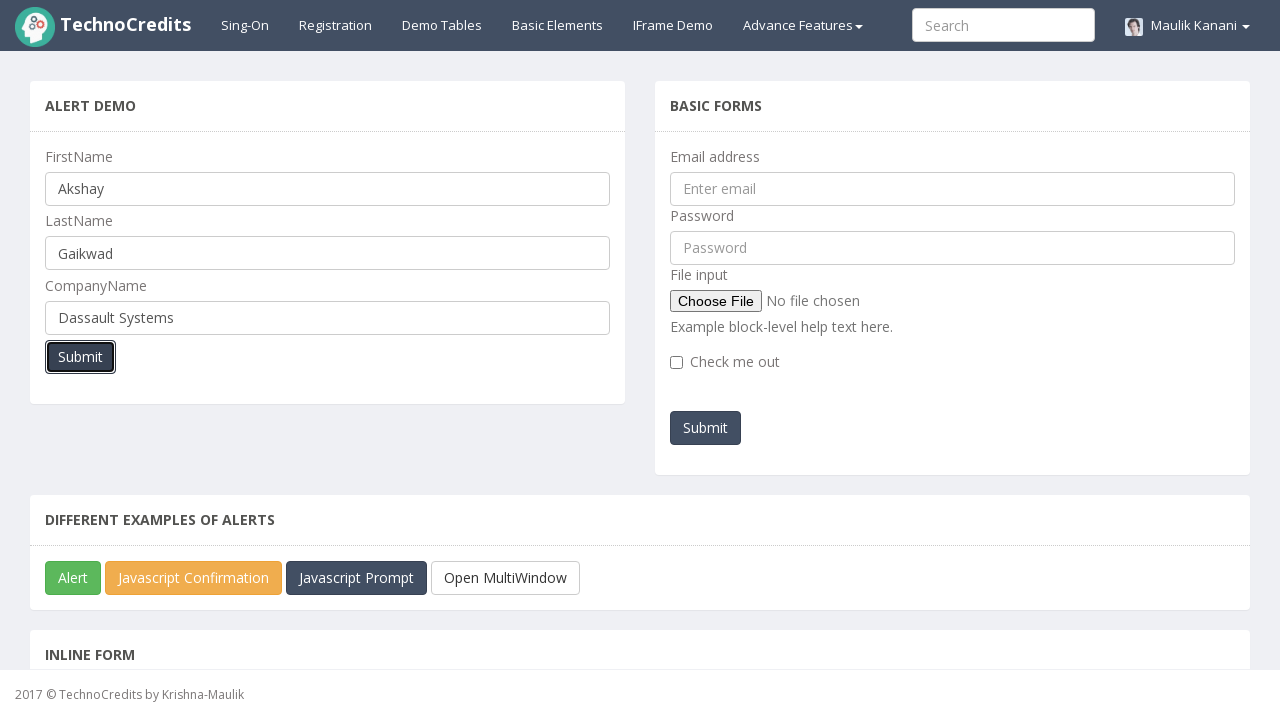

Filled email field with 'username@gmail.com' on input[name='emailId']
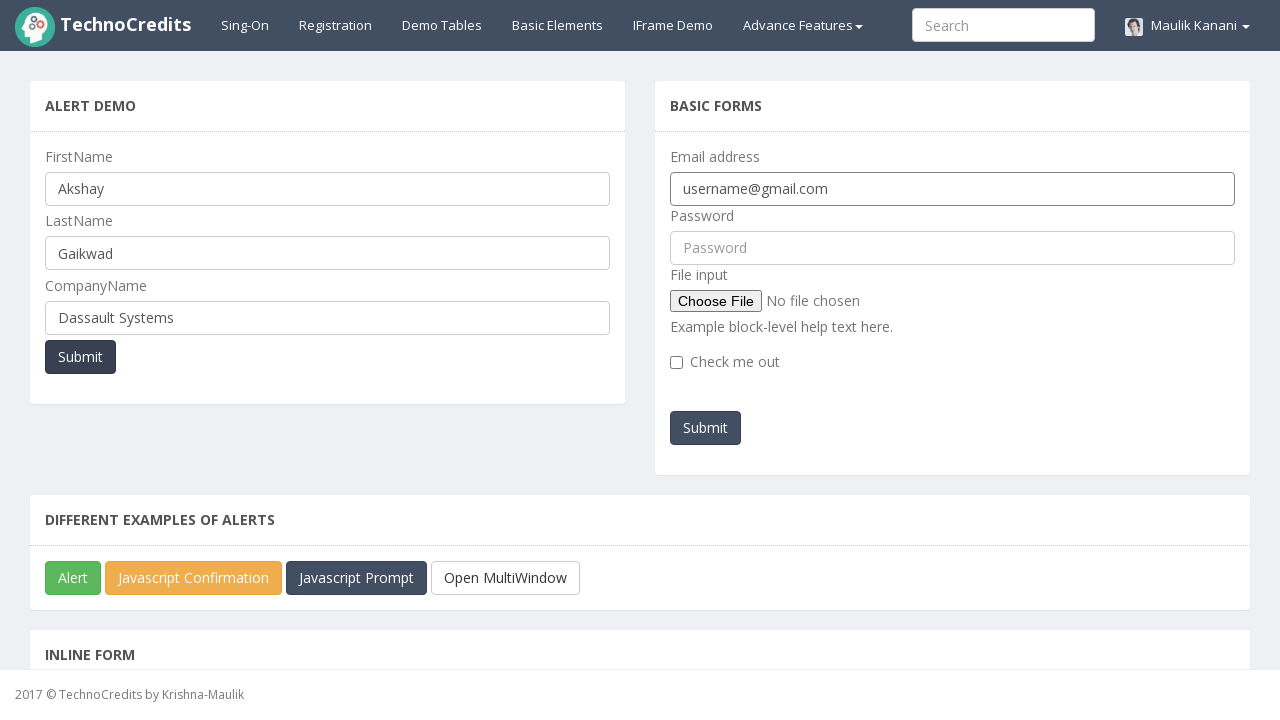

Filled password field with 'ABCD9876' on #pwd
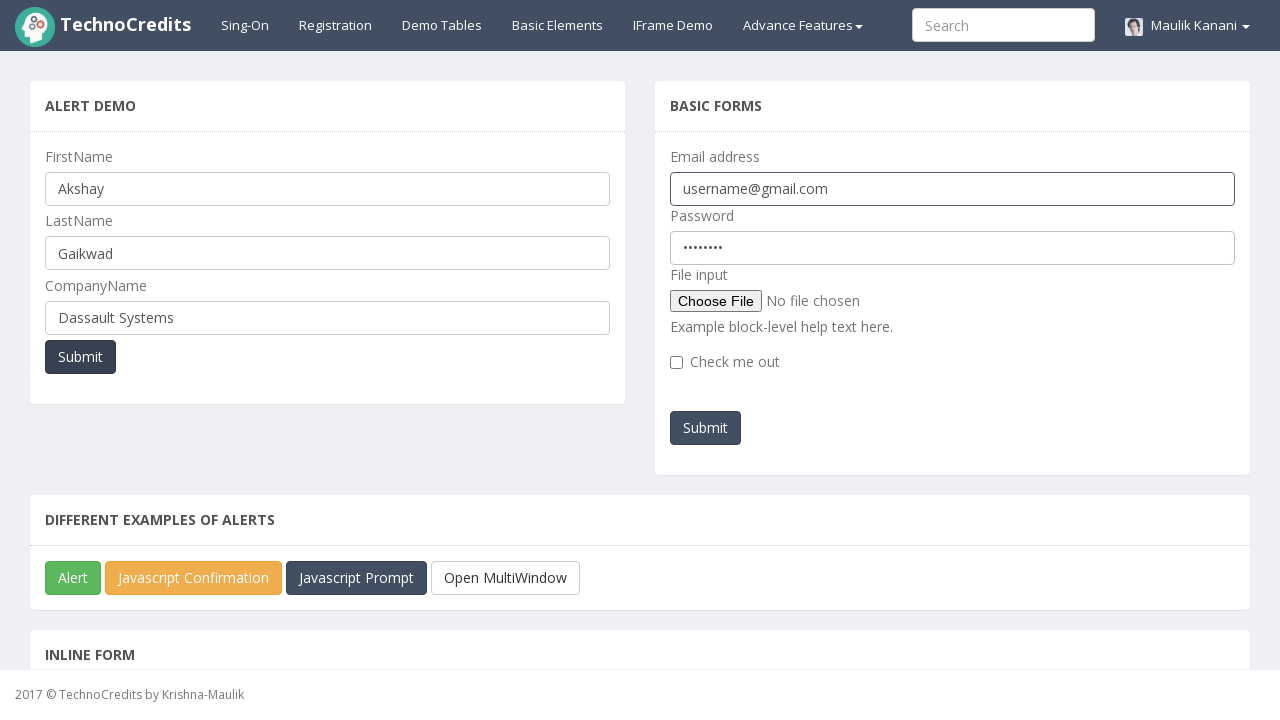

Checked the checkbox in second form at (676, 362) on div[name='secondSegment'] input[type='checkbox']
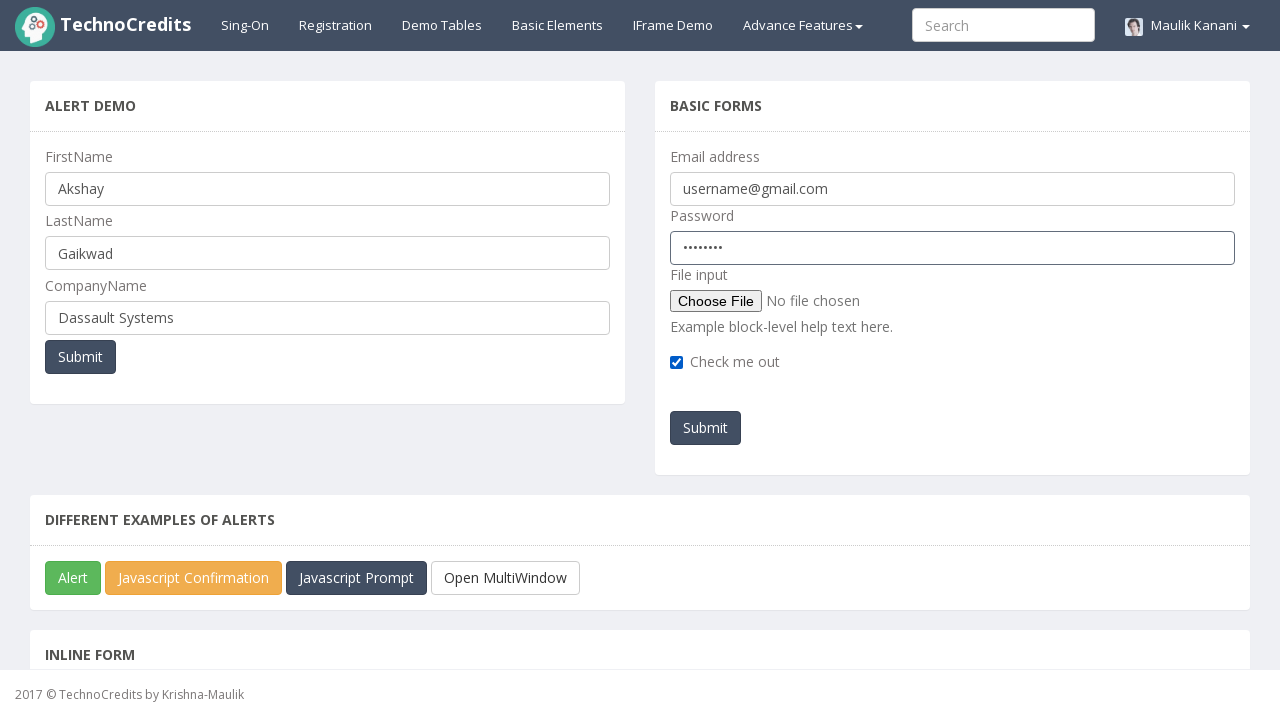

Clicked submit button for second form at (706, 428) on #submitb2
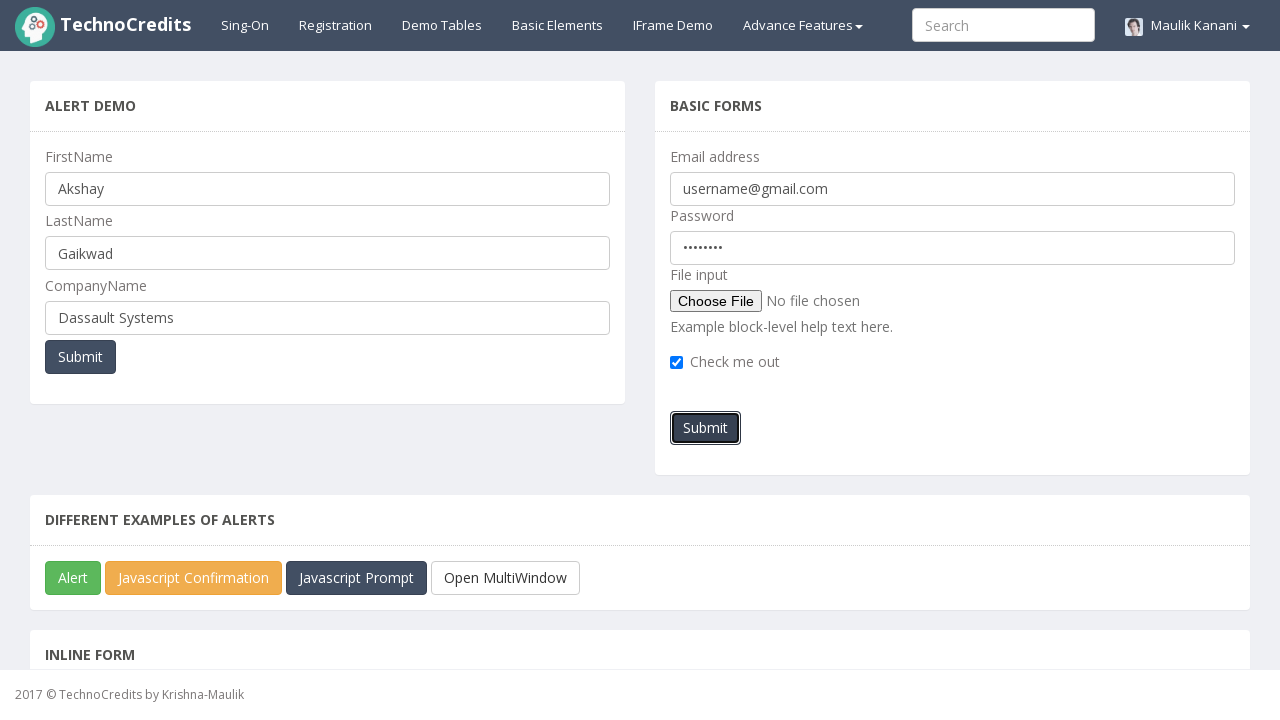

Accepted alert dialog for second form
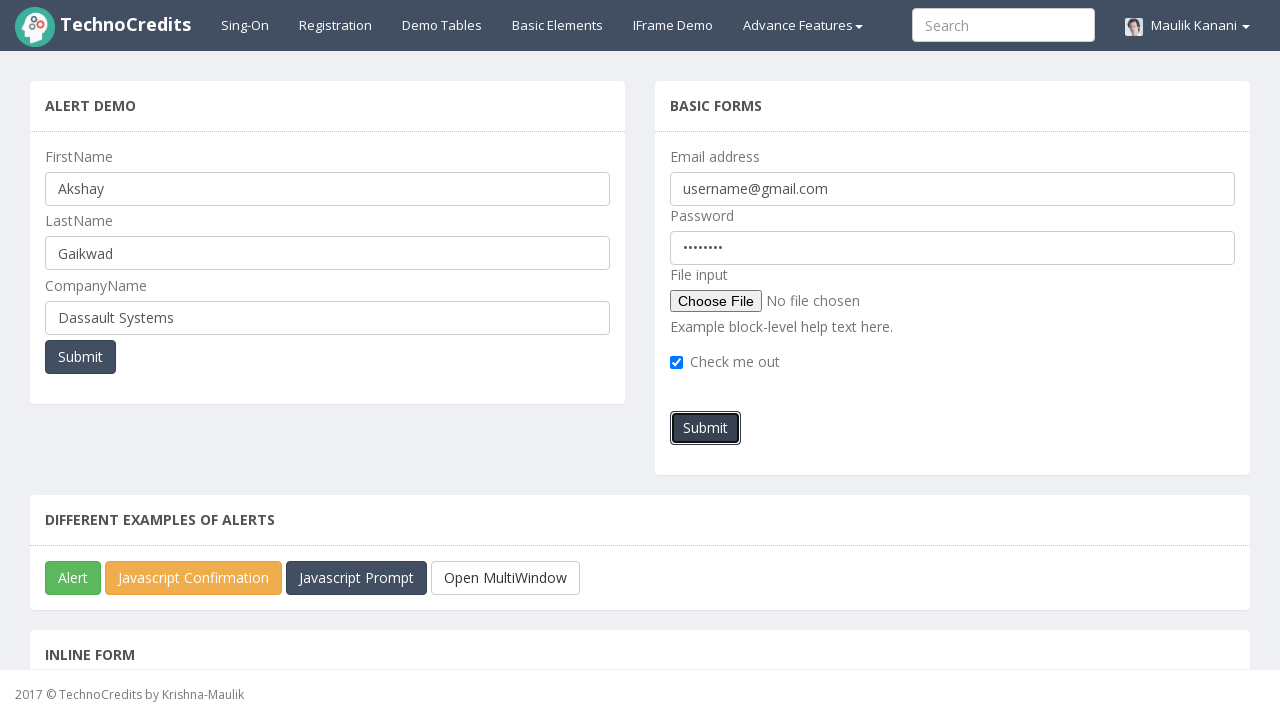

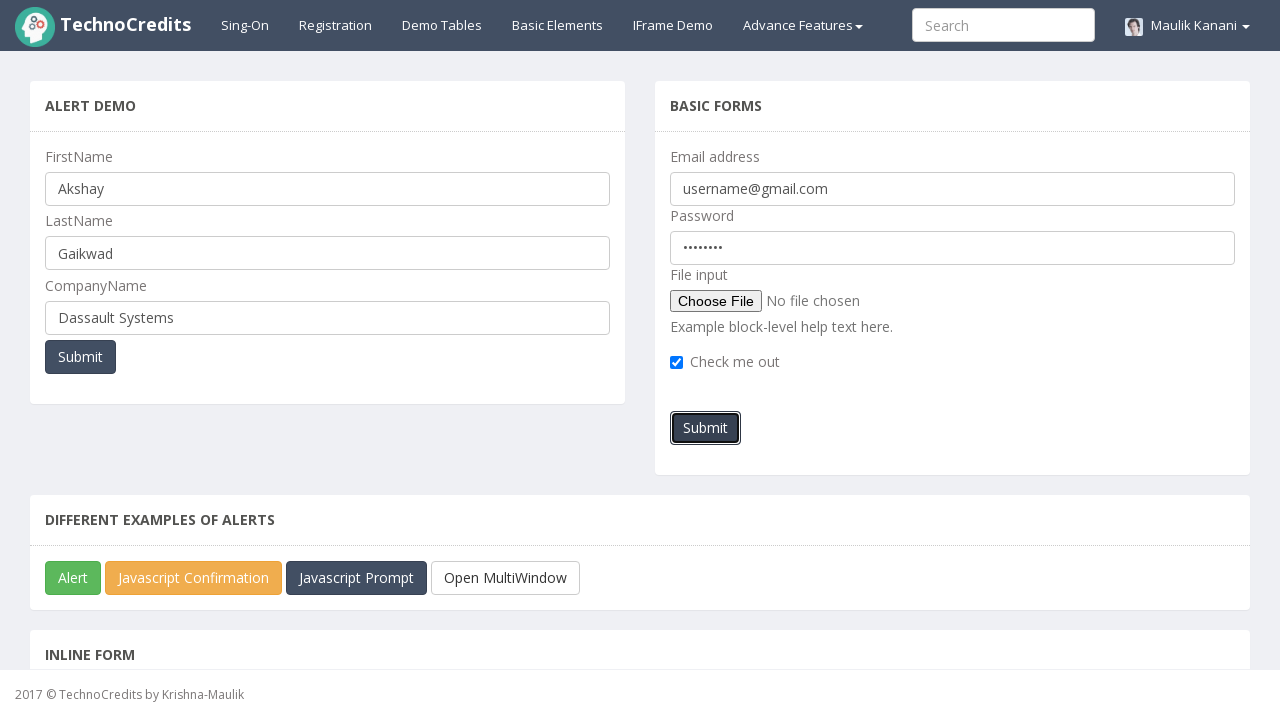